Tests dropdown selection functionality by selecting an option from a static dropdown menu using the Select class

Starting URL: https://rahulshettyacademy.com/AutomationPractice/

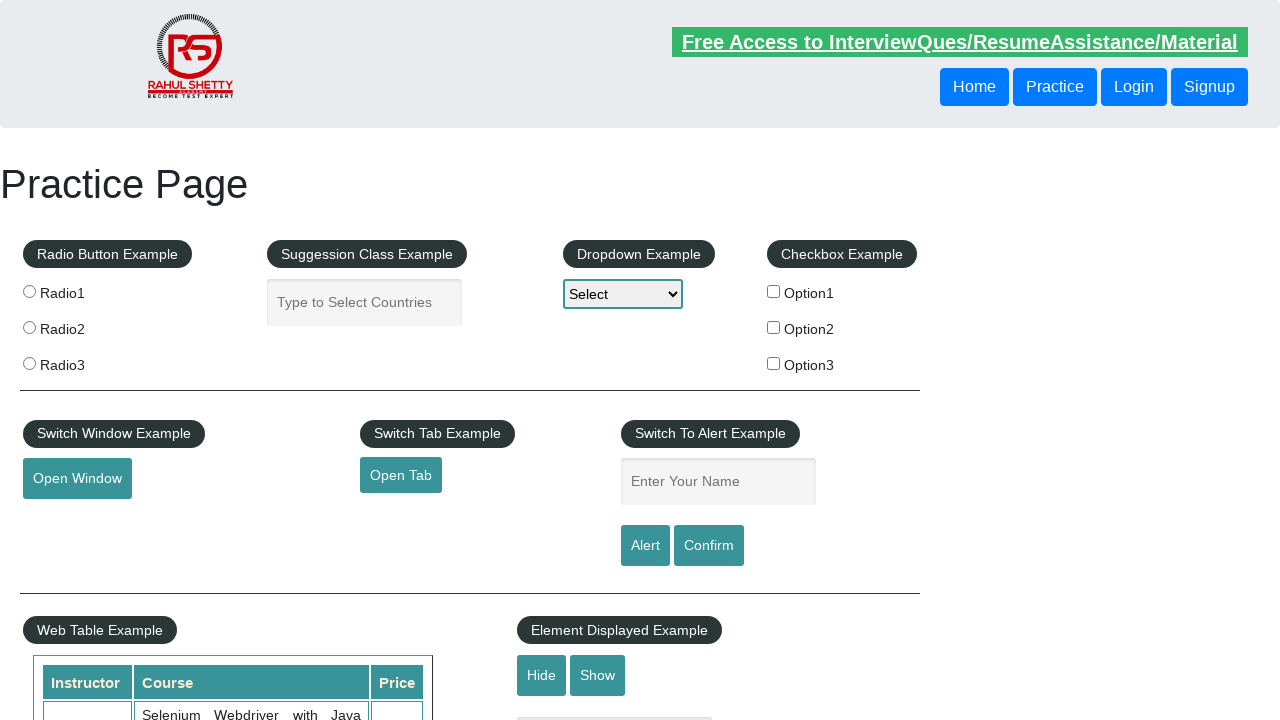

Located dropdown element with id 'dropdown-class-example'
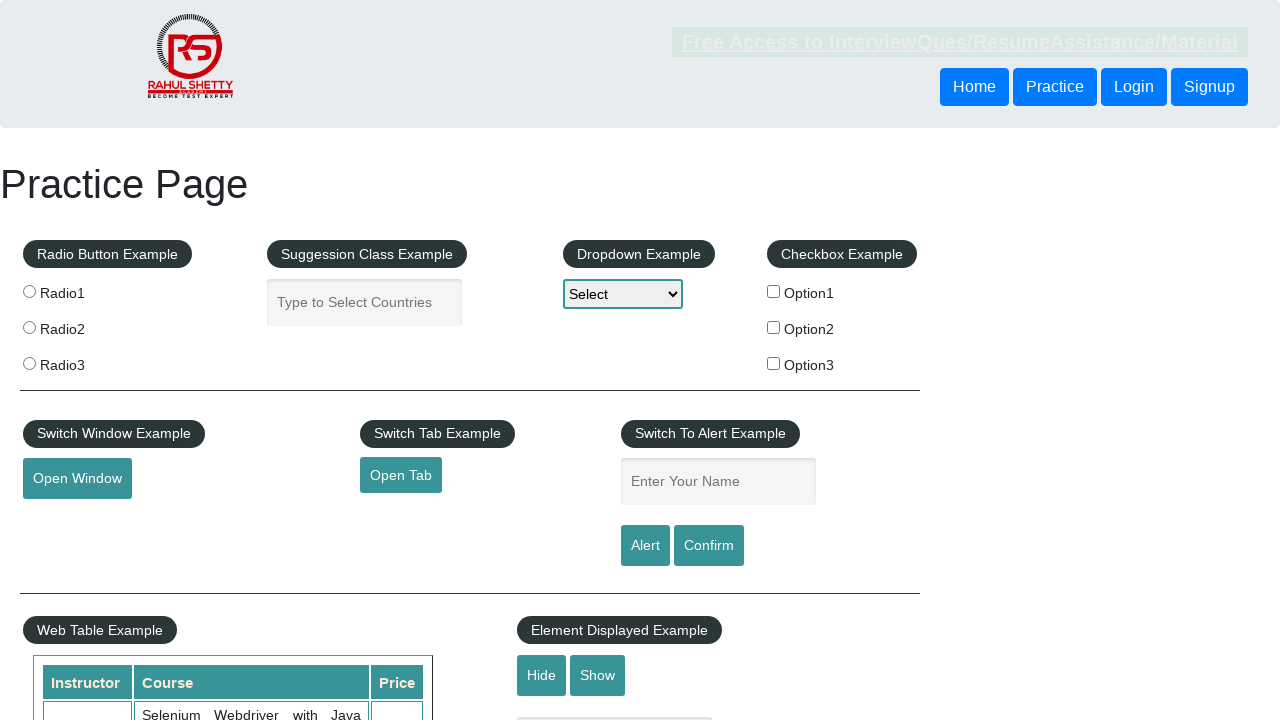

Selected option at index 1 from dropdown menu on #dropdown-class-example
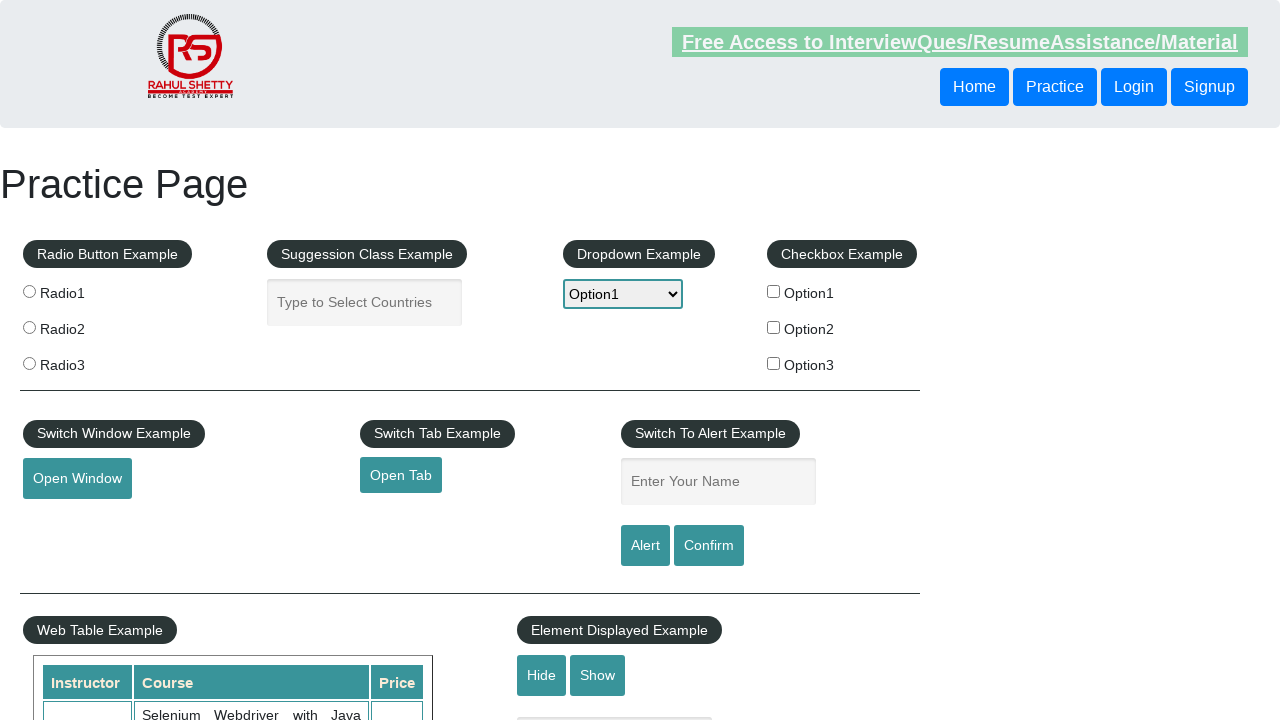

Retrieved the value of the selected dropdown option
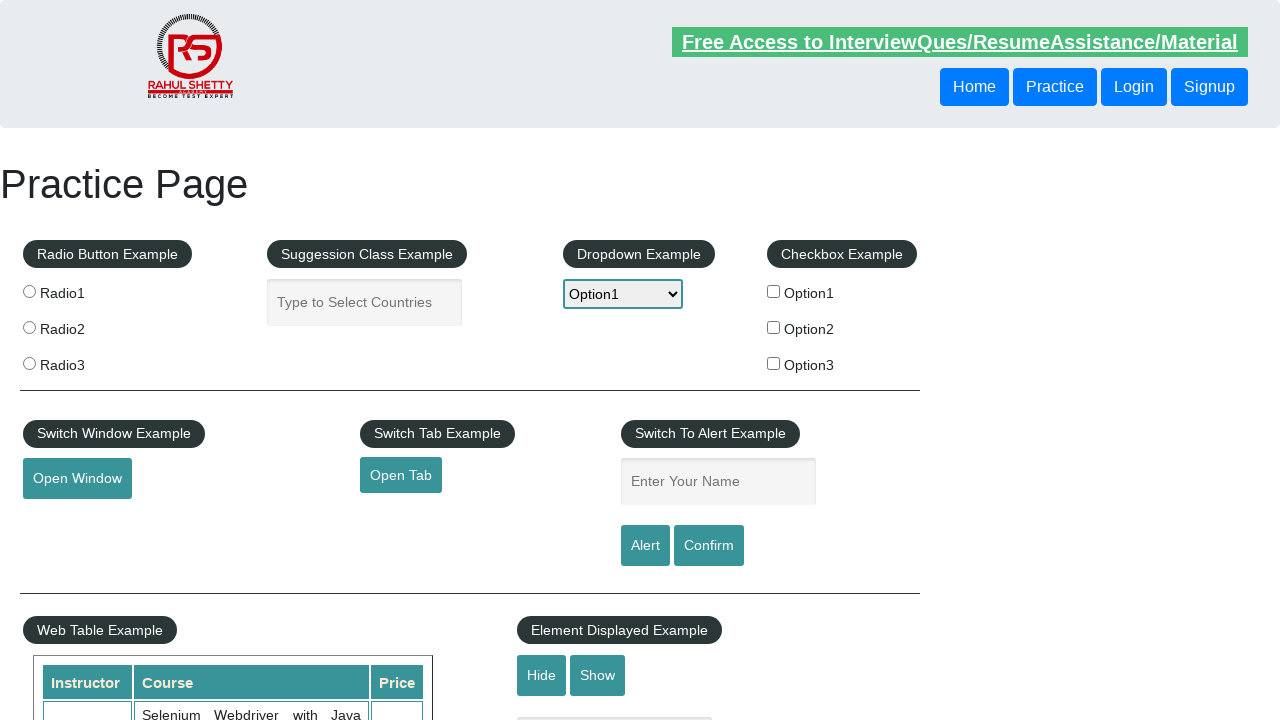

Printed selected option: option1
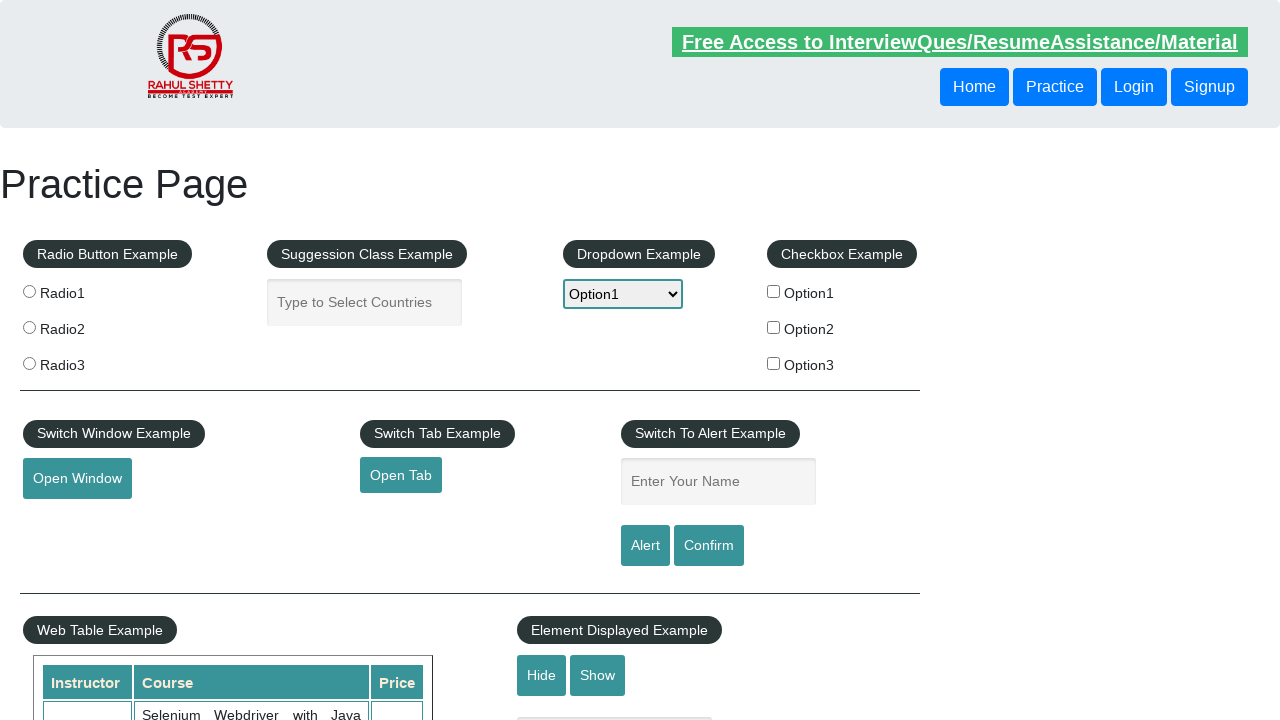

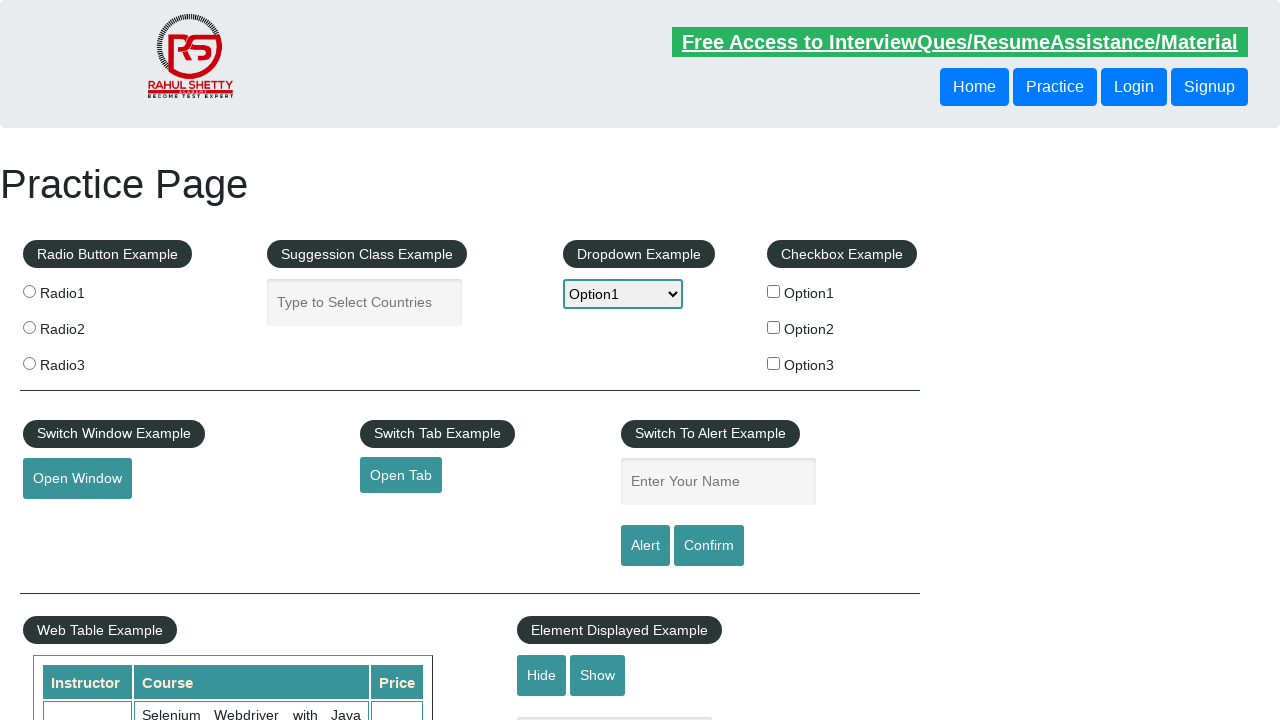